Tests Python.org search functionality by entering "selenium" as a search query and submitting the form

Starting URL: http://www.python.org

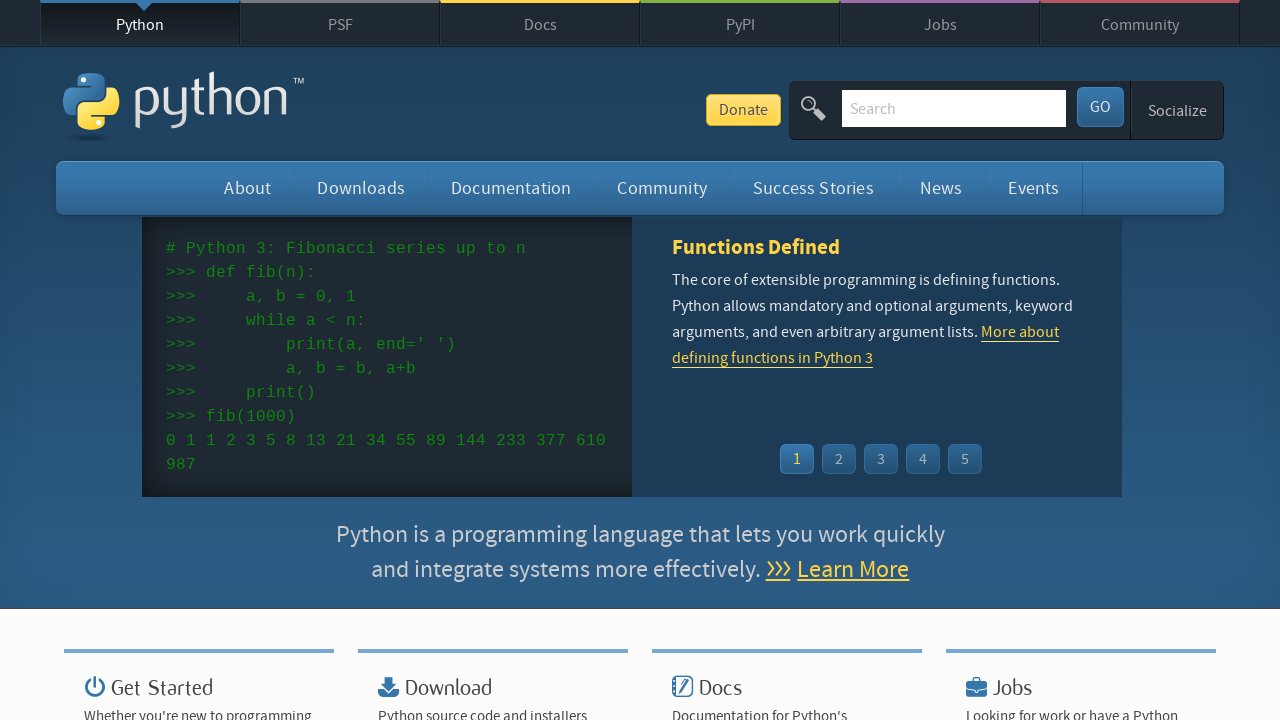

Verified Python.org page title contains 'Python'
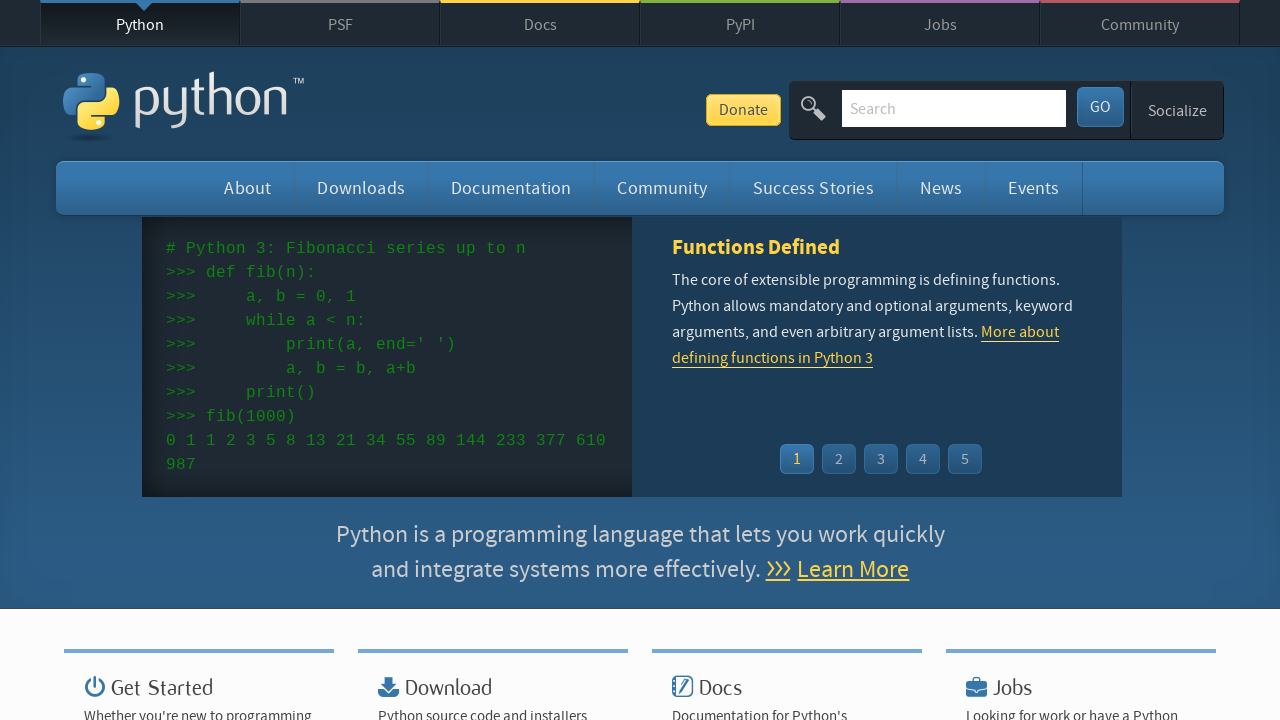

Filled search input with 'selenium' on input[name='q']
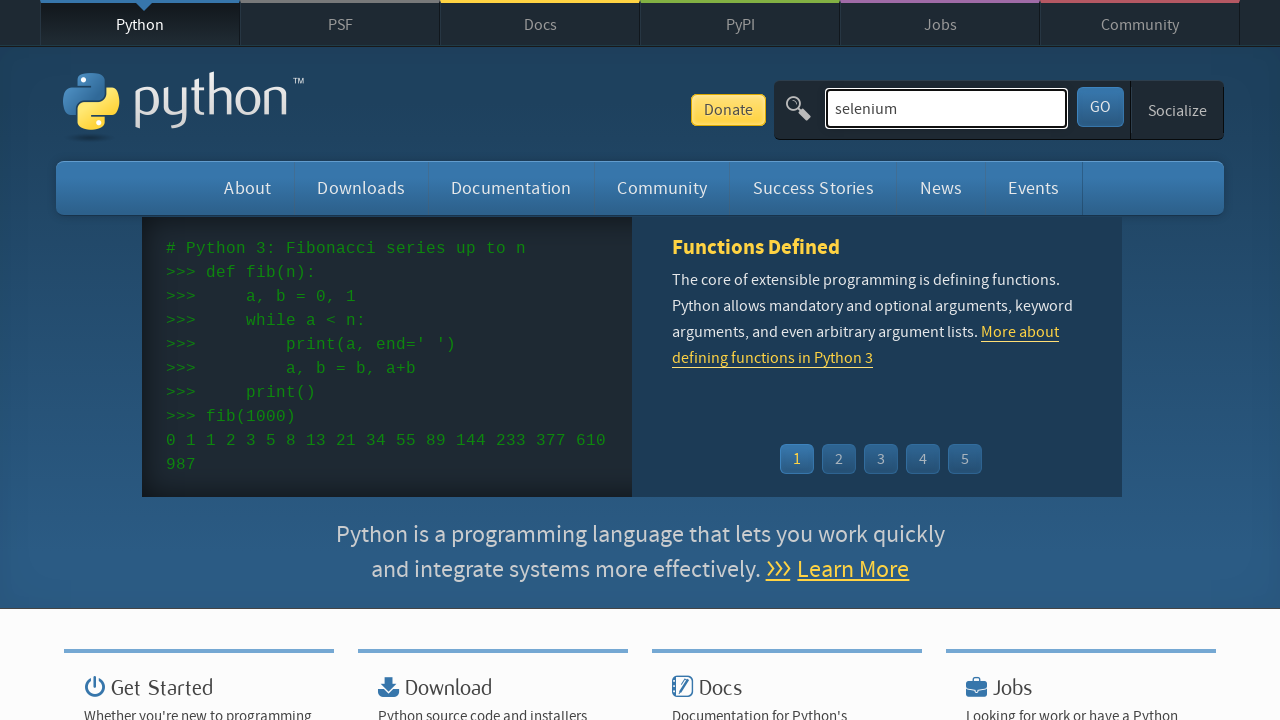

Submitted search form by pressing Enter on input[name='q']
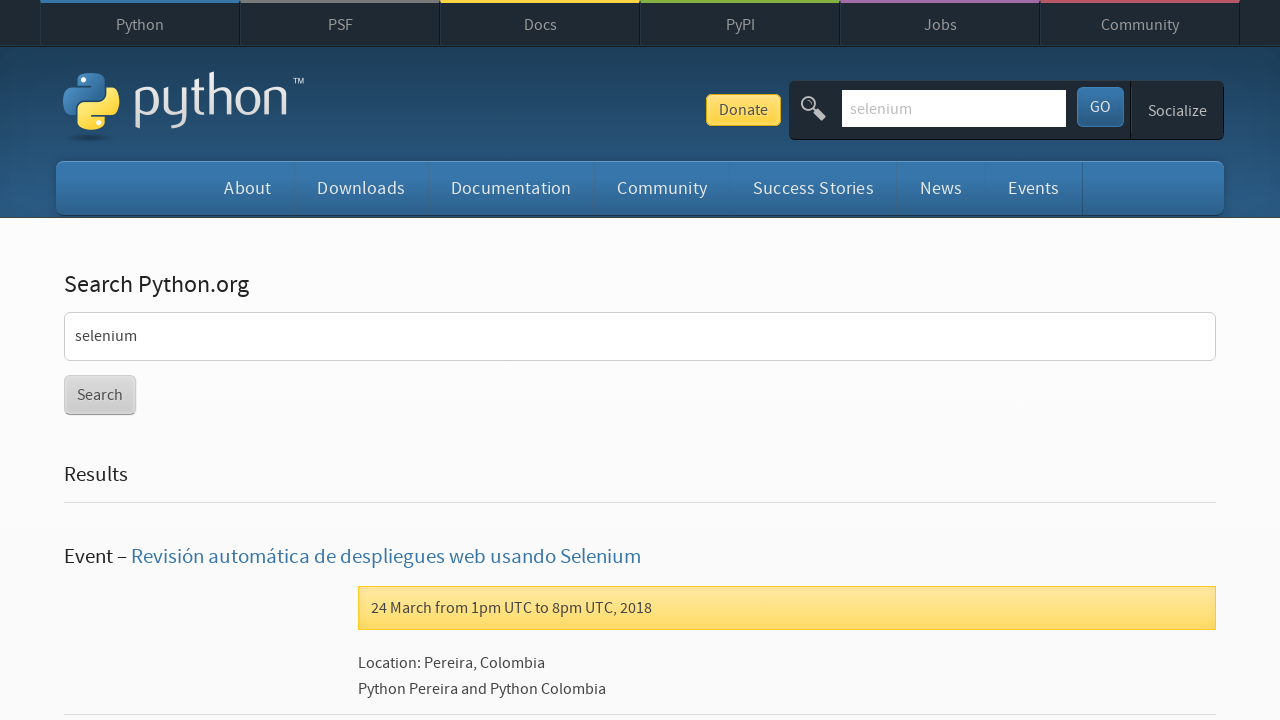

Search results page loaded (networkidle)
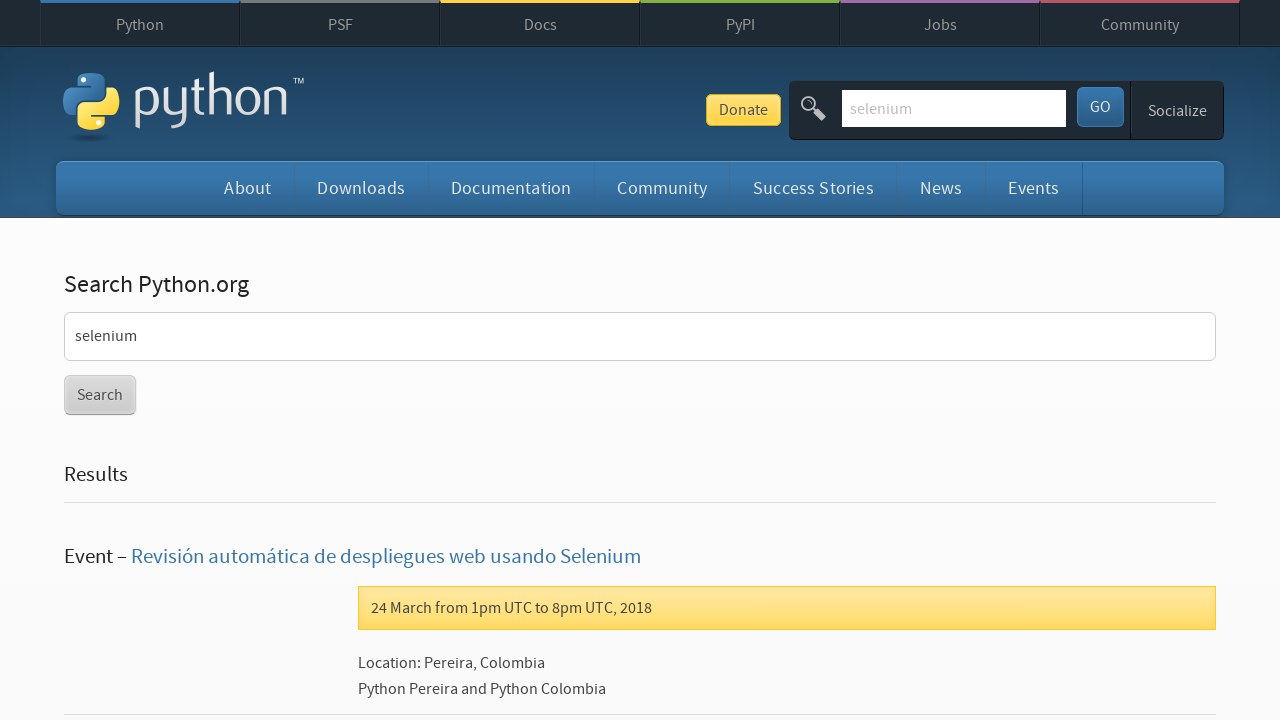

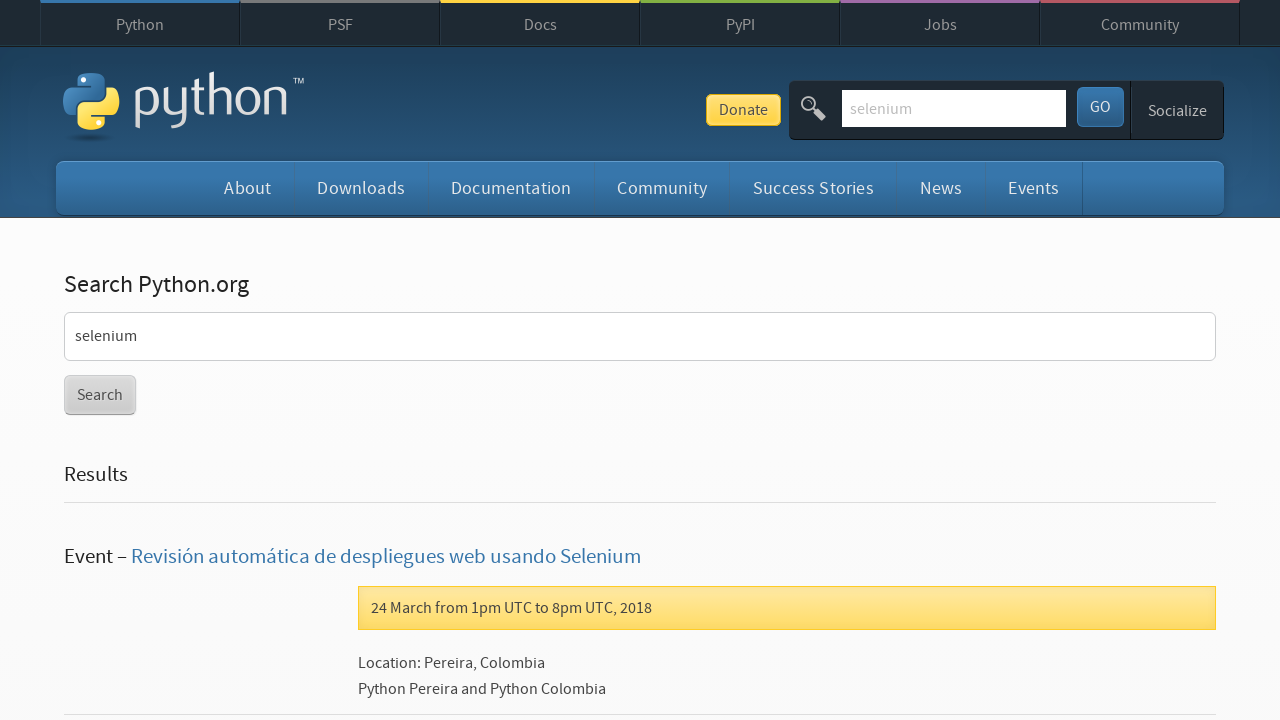